Tests that the clear completed button displays correct text

Starting URL: https://demo.playwright.dev/todomvc

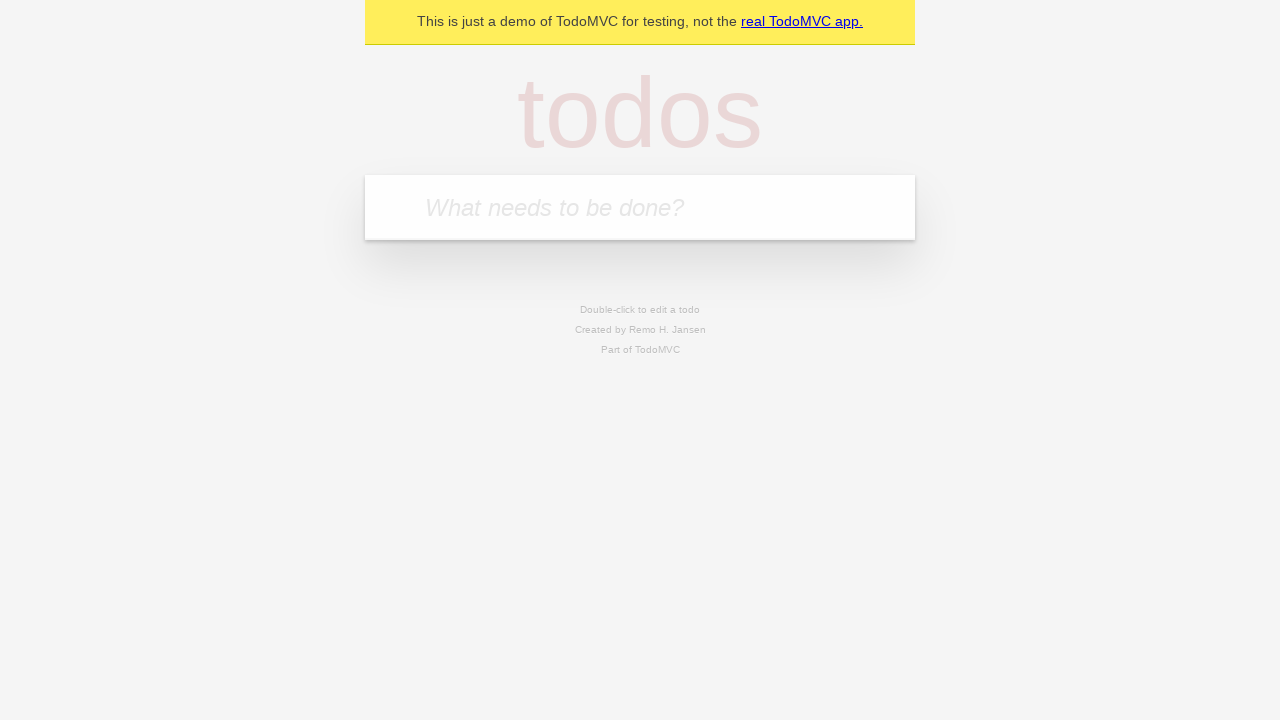

Filled new todo input with 'buy some cheese' on .new-todo
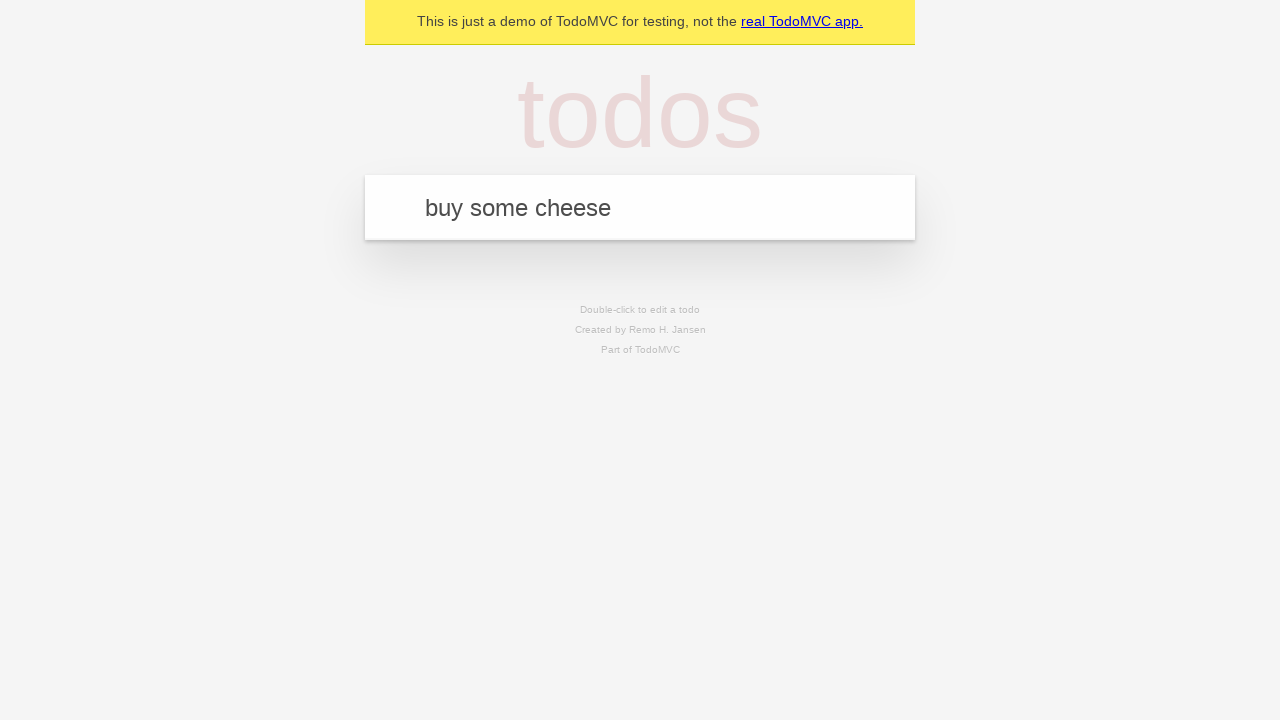

Pressed Enter to add first todo on .new-todo
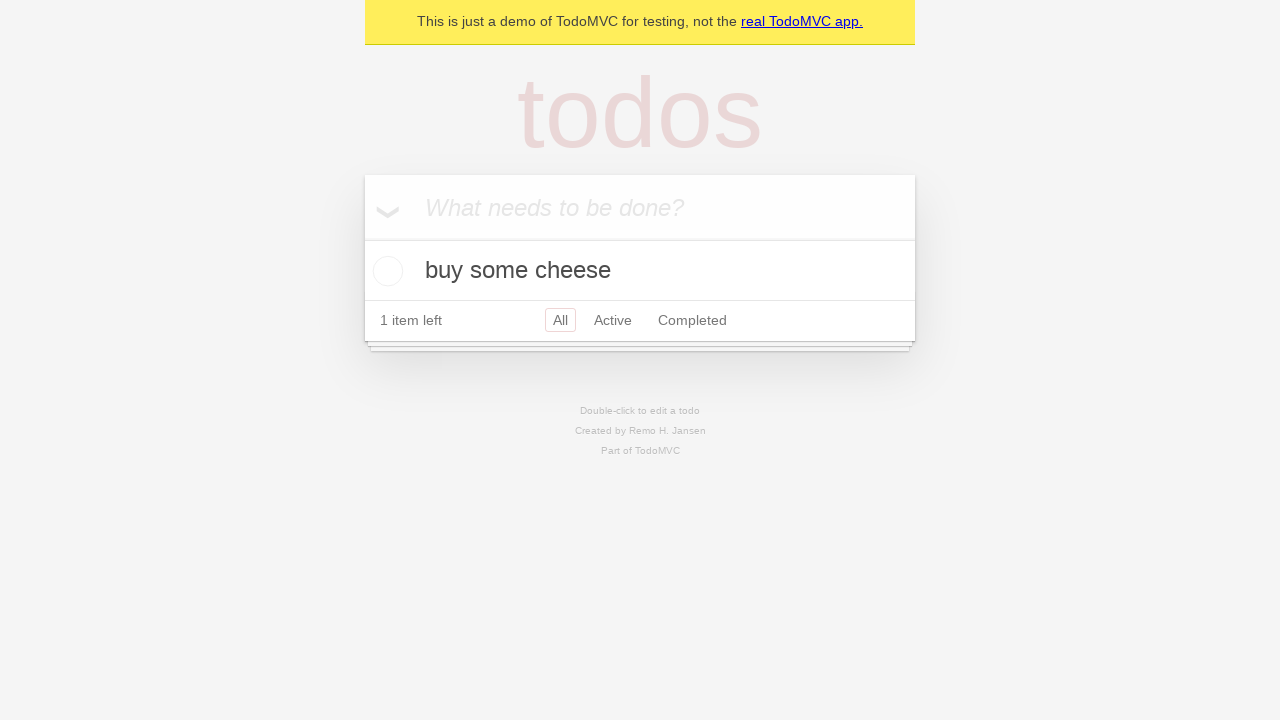

Filled new todo input with 'feed the cat' on .new-todo
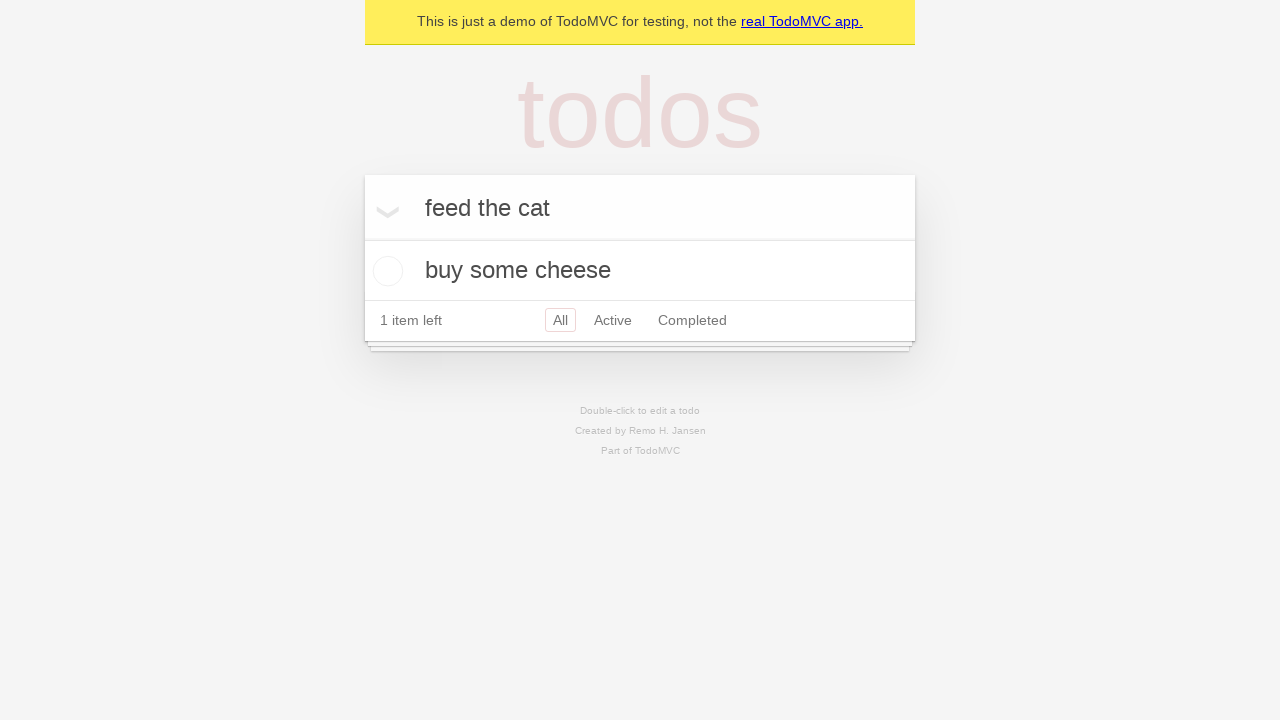

Pressed Enter to add second todo on .new-todo
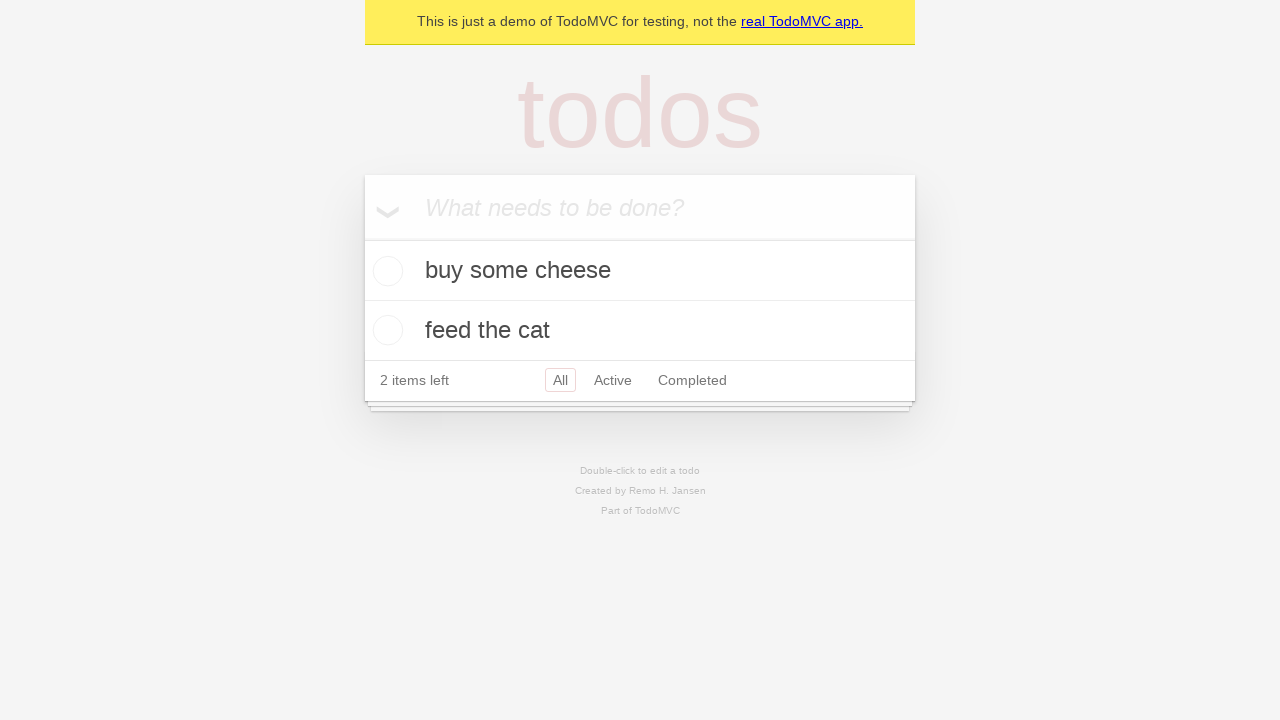

Filled new todo input with 'book a doctors appointment' on .new-todo
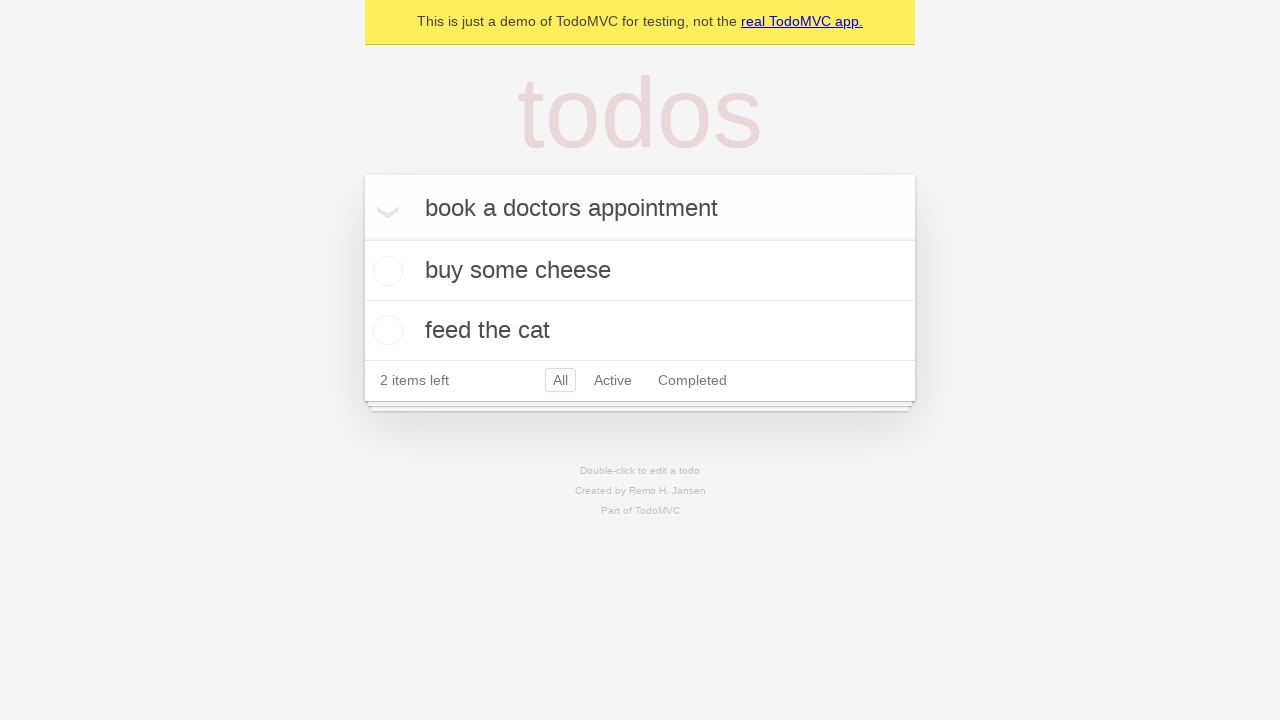

Pressed Enter to add third todo on .new-todo
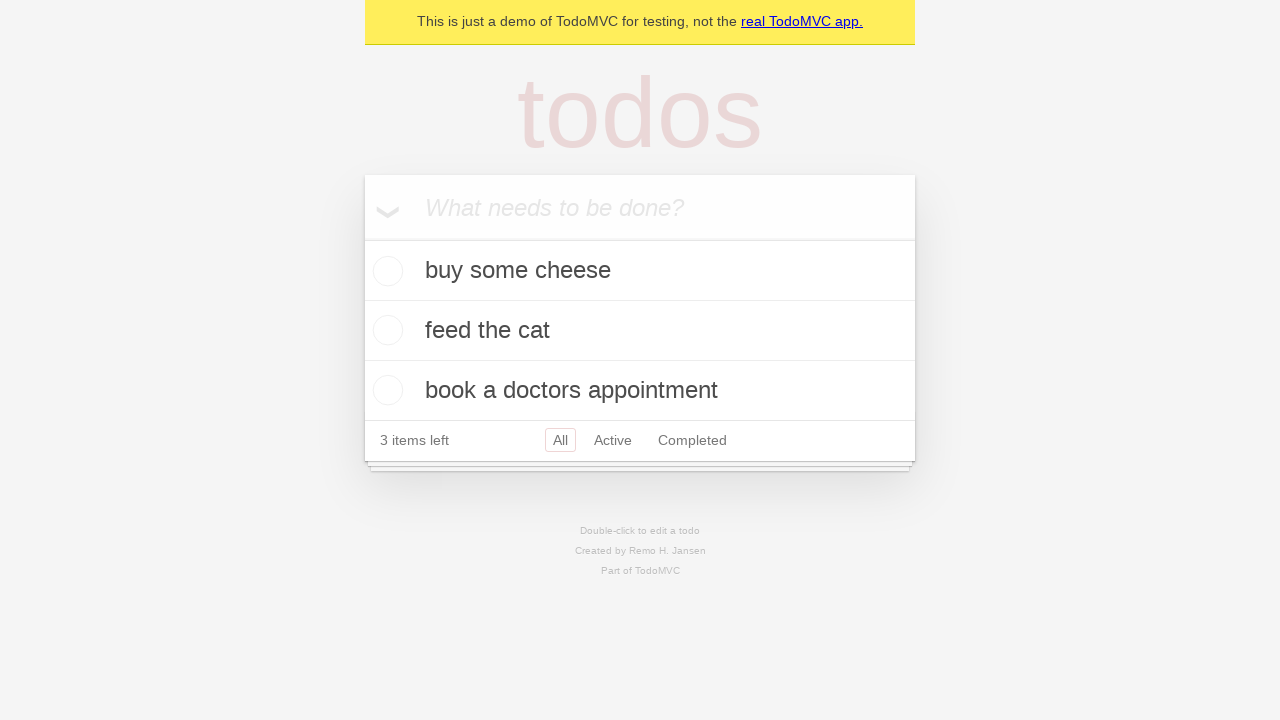

Checked the first todo item as completed at (385, 271) on .todo-list li .toggle >> nth=0
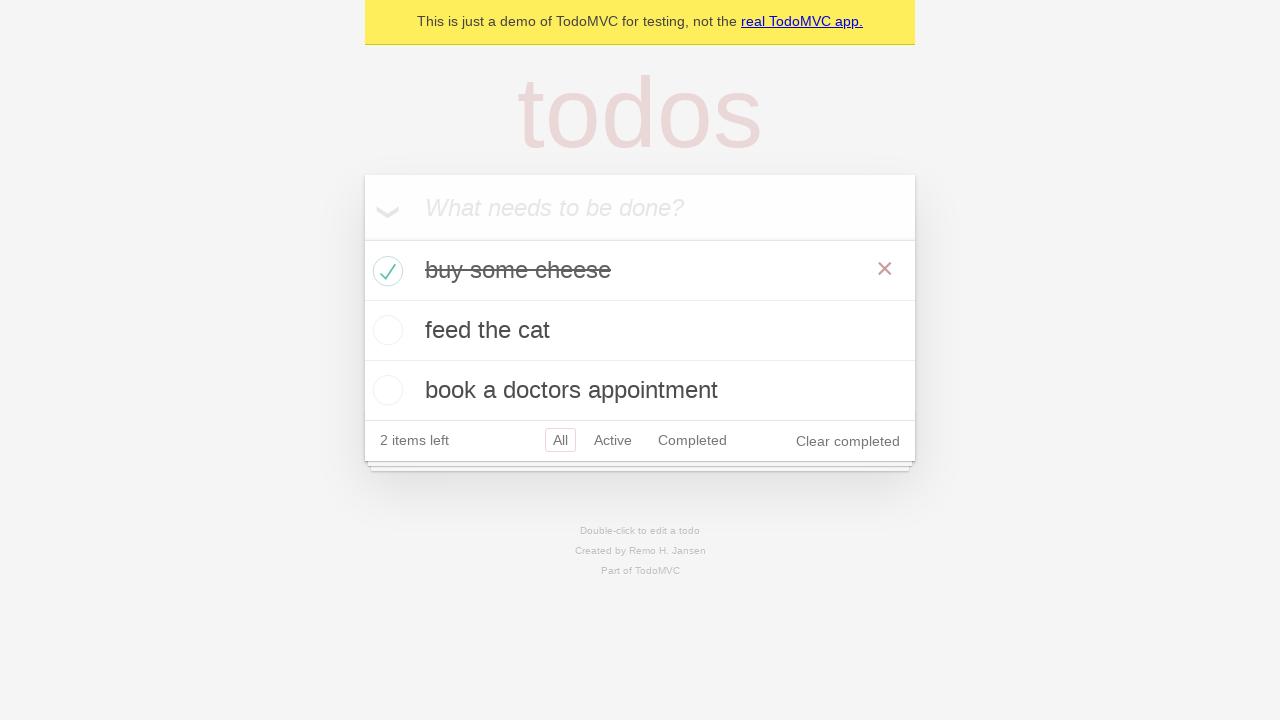

Clear completed button appeared
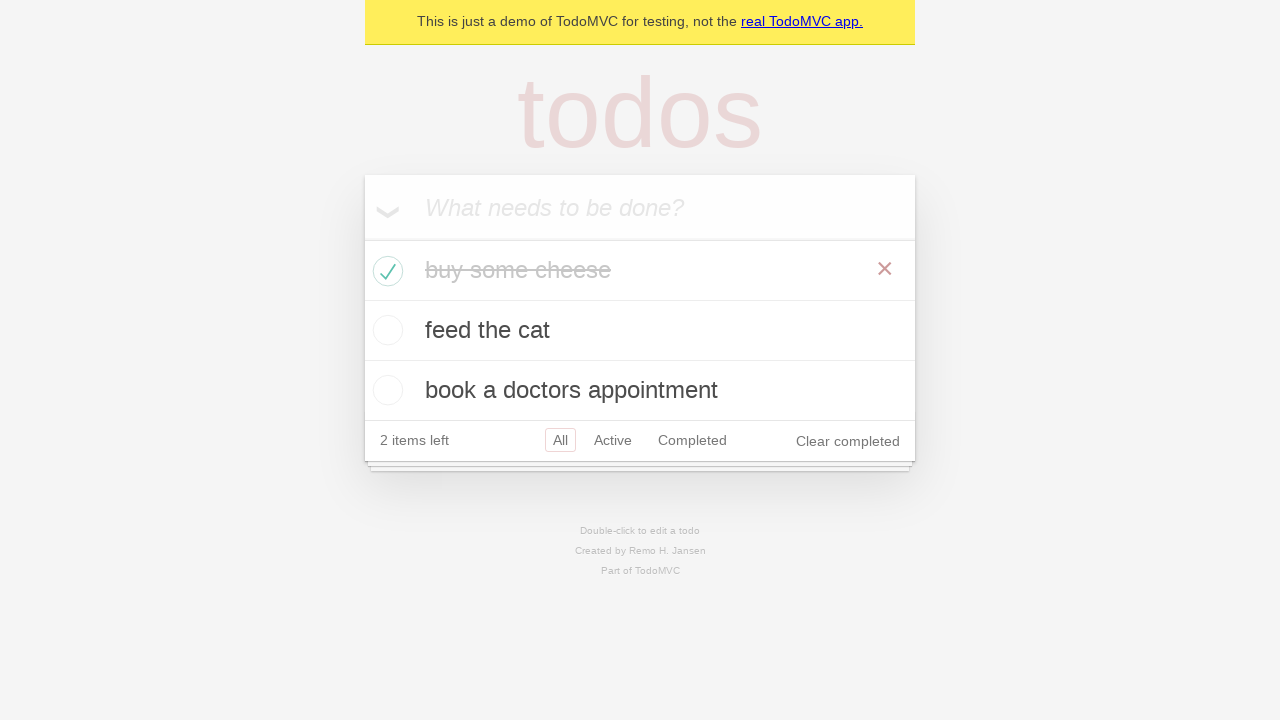

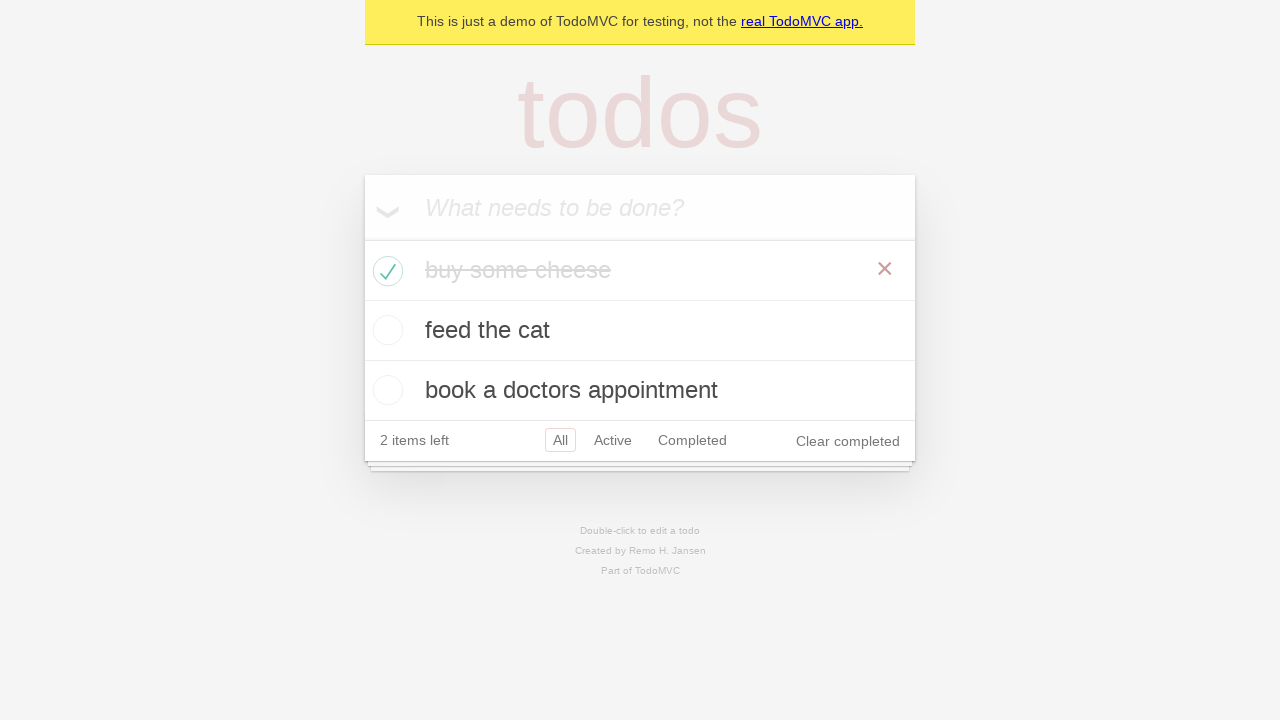